Tests form validation with valid address and 9-digit postal code (too long), expecting postal code error

Starting URL: https://elenarivero.github.io/ejercicio1/index.html

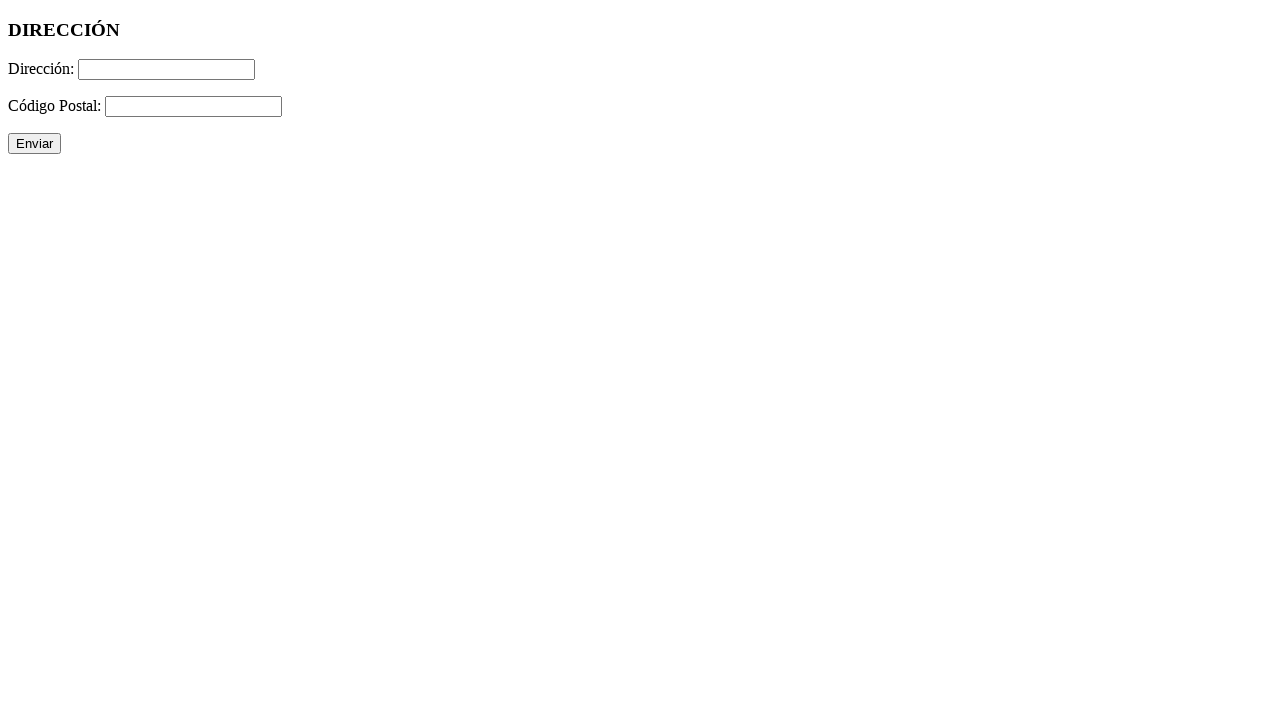

Filled address field with valid address 'C/Procurador, 21\2-D. Sevilla' on #direccion
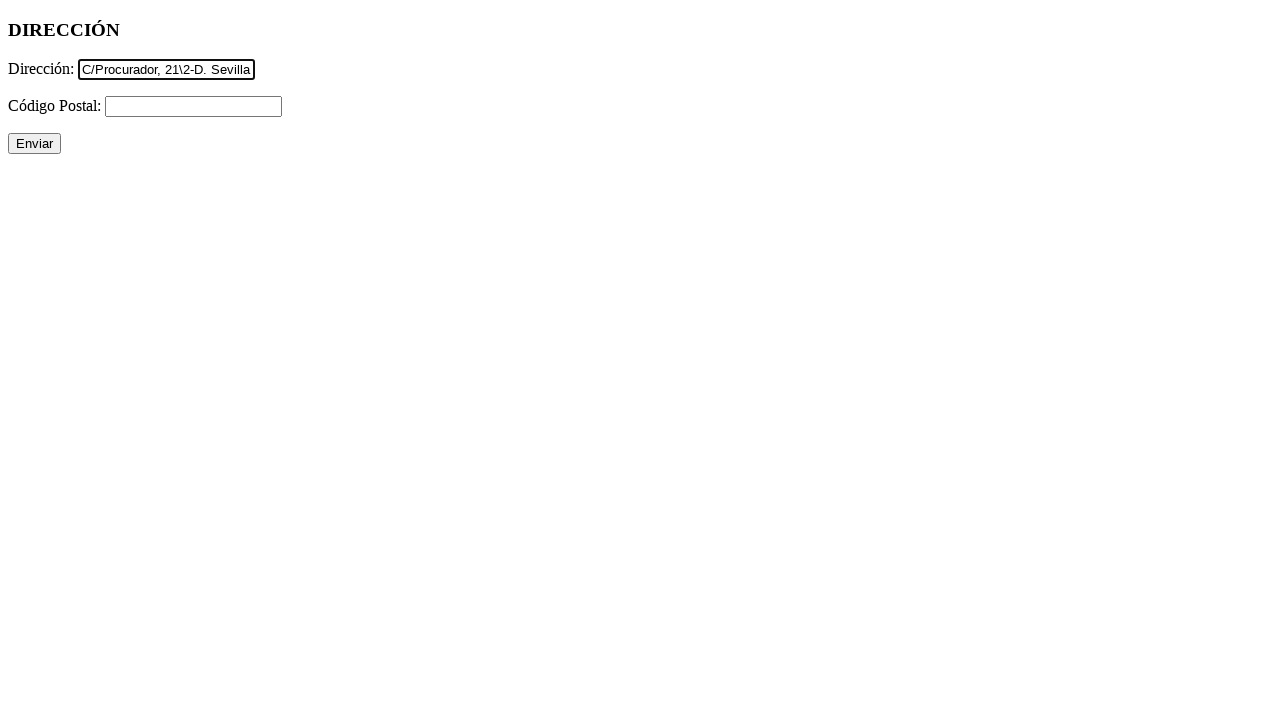

Filled postal code field with 9-digit code '123456789' (too long) on #cp
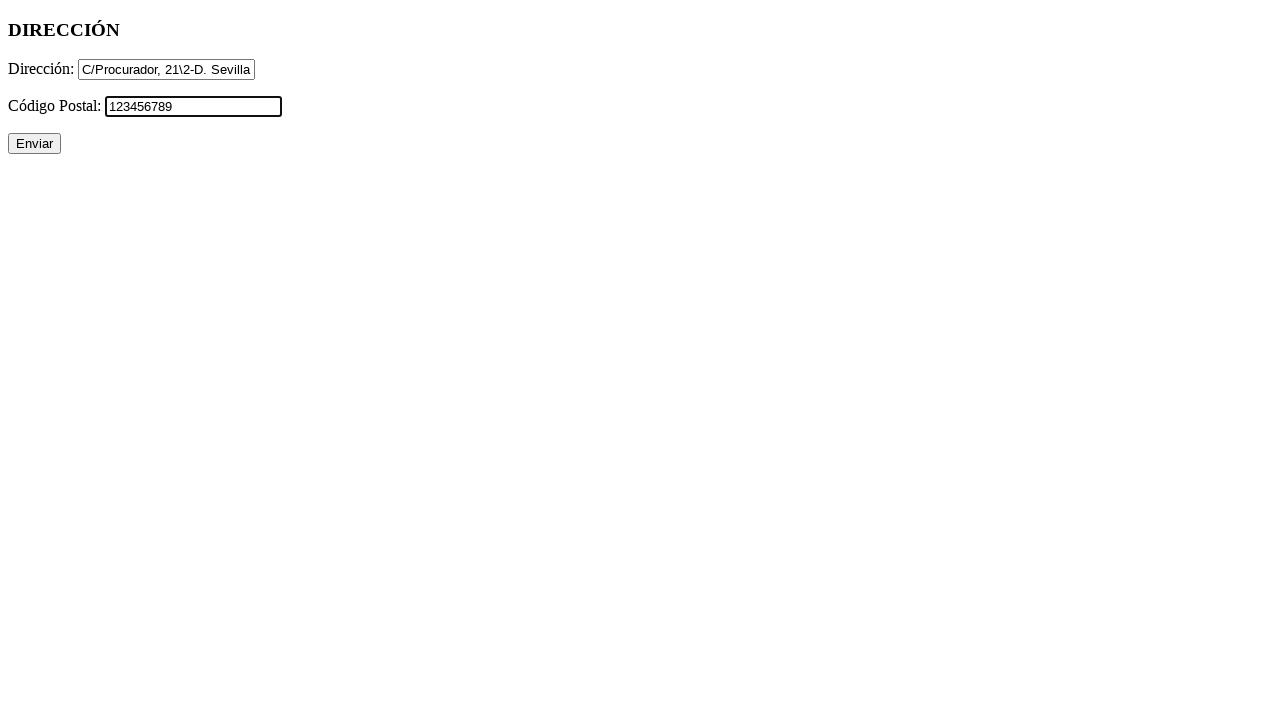

Clicked submit button to validate form at (34, 144) on #enviar
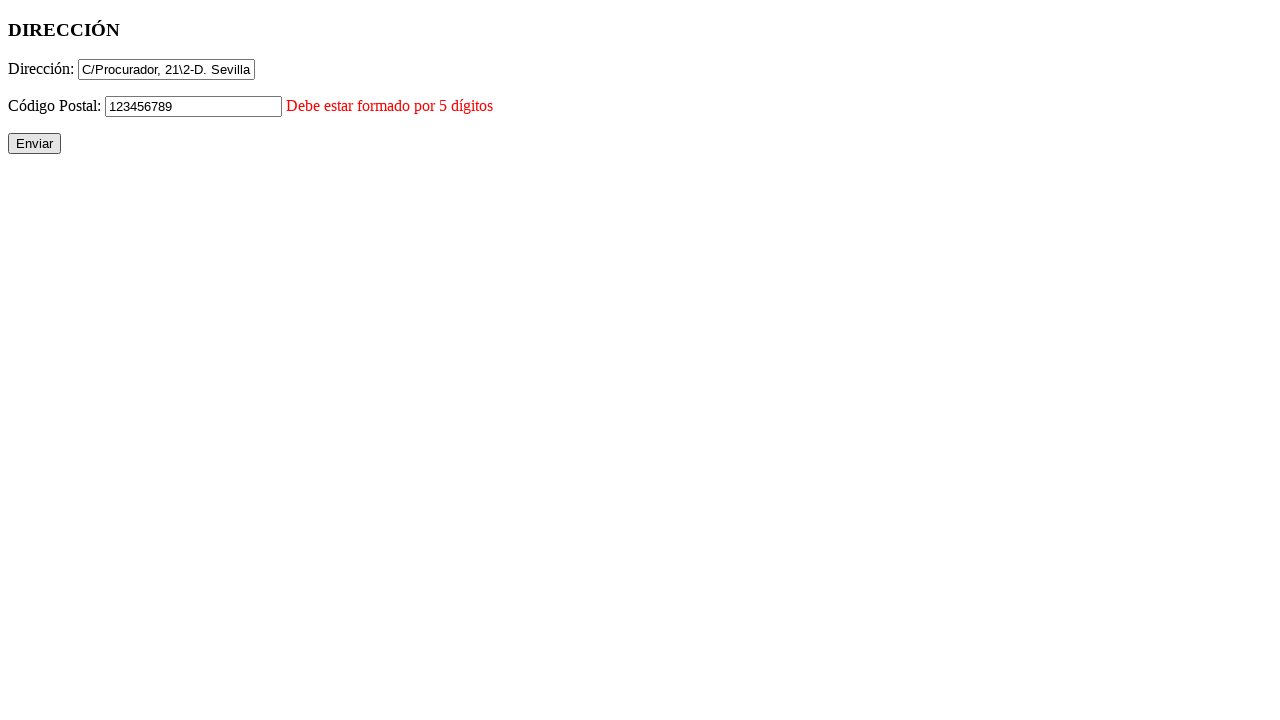

Postal code error message appeared, validating form rejection
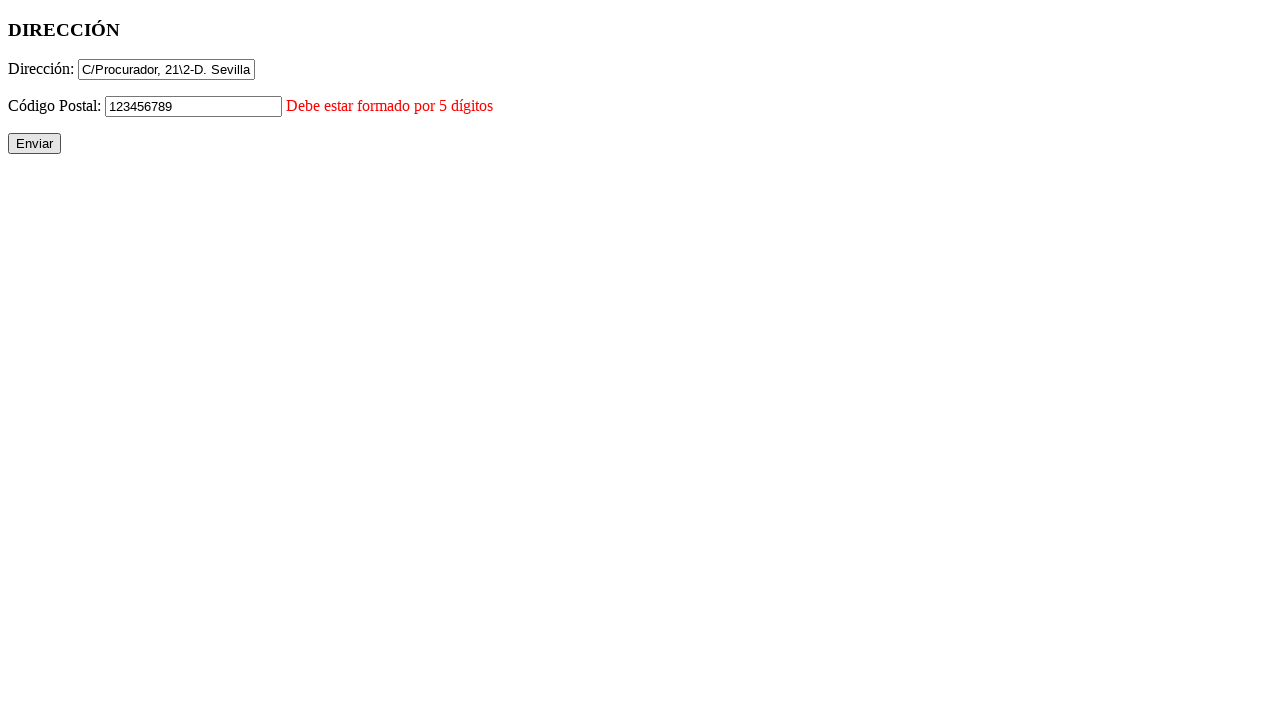

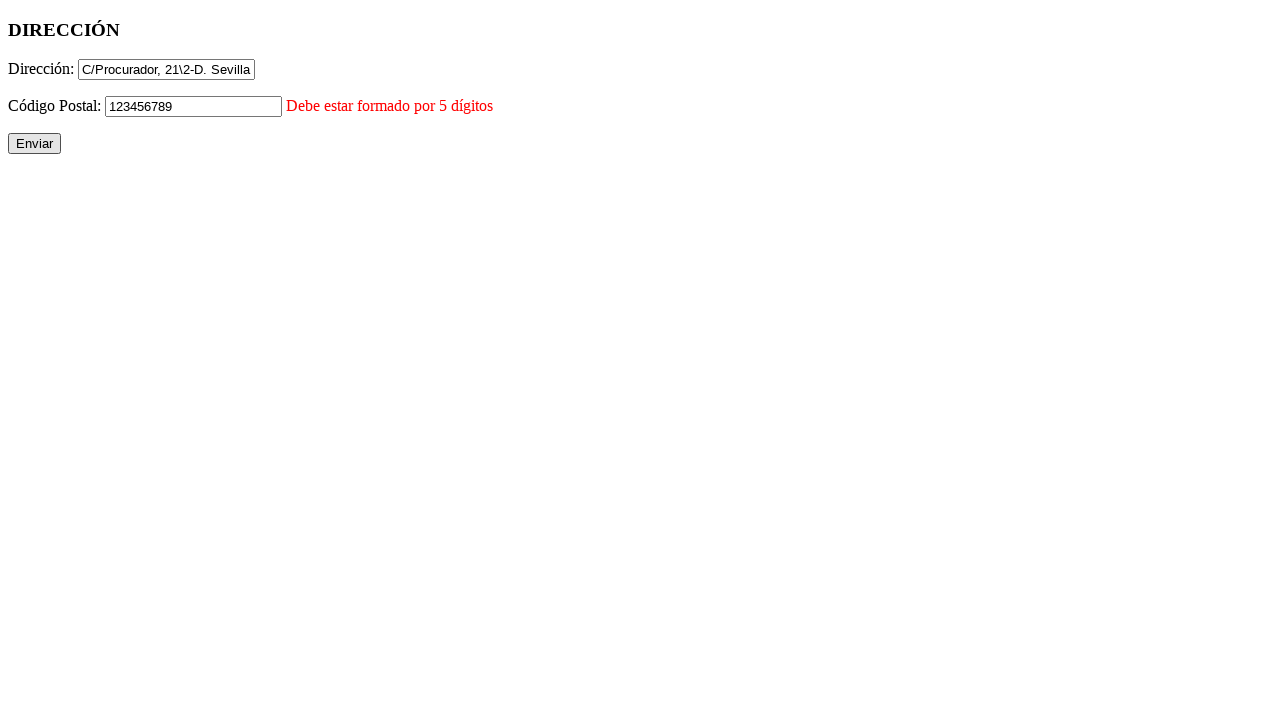